Tests selecting options from a single-select dropdown list by value

Starting URL: http://antoniotrindade.com.br/treinoautomacao/elementsweb.html

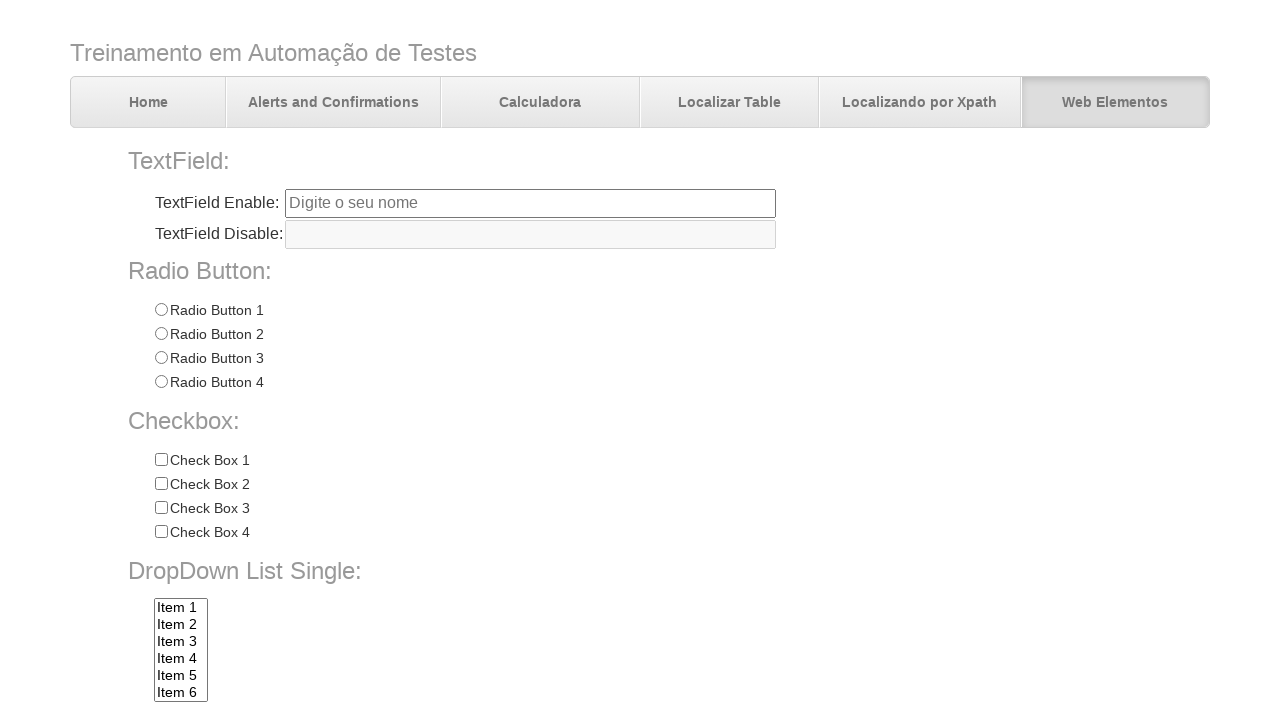

Selected 'Item 1' from dropdown list on select[name='dropdownlist']
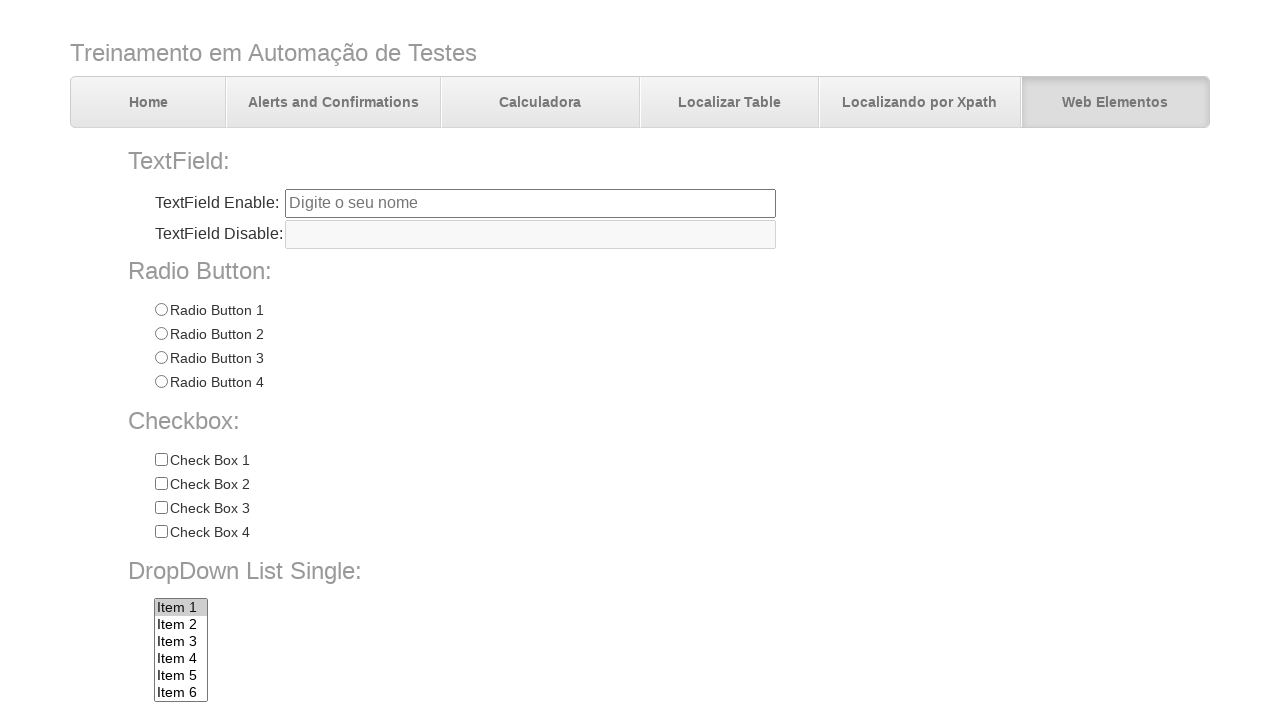

Selected 'Item 7' from dropdown list on select[name='dropdownlist']
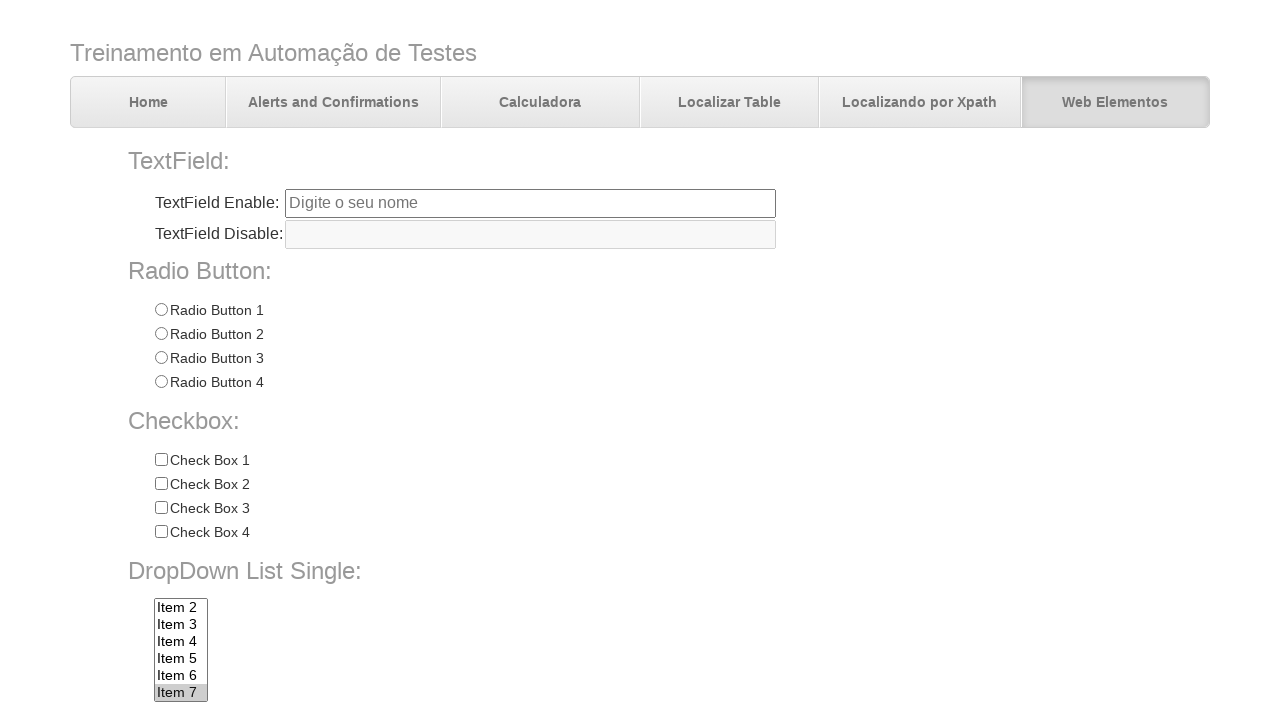

Retrieved selected option text content
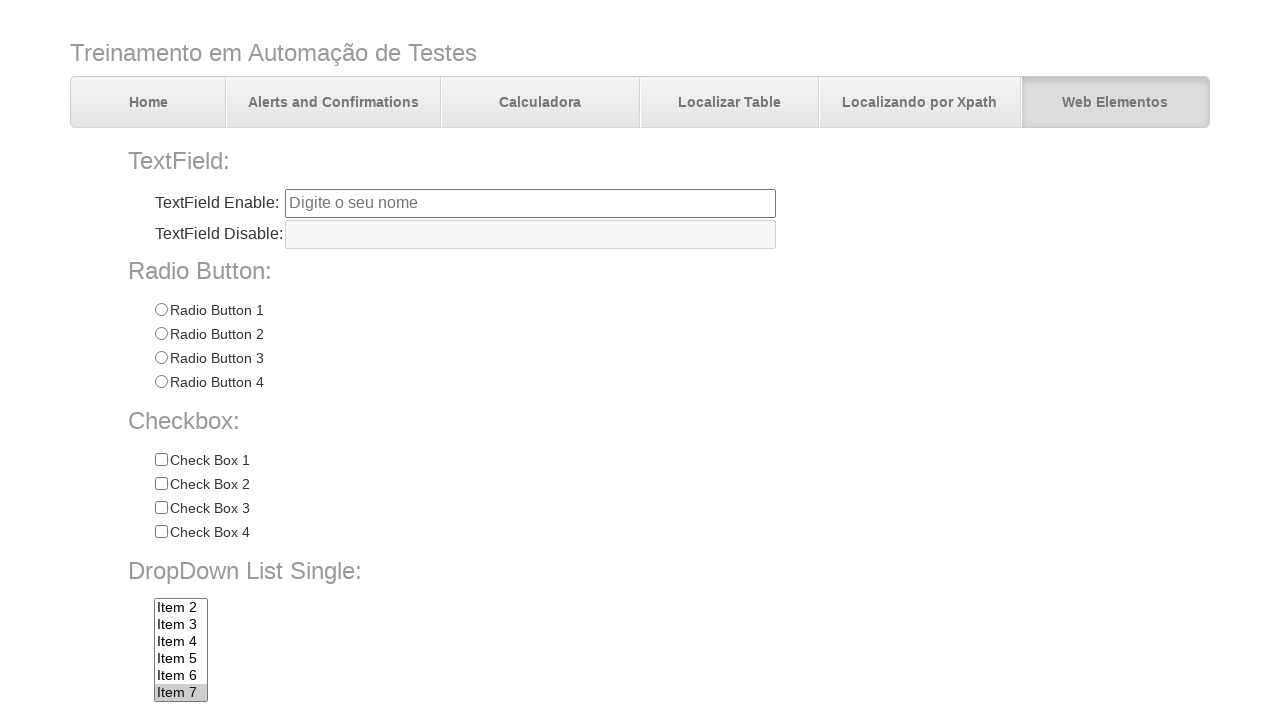

Assertion passed: selected option is 'Item 7'
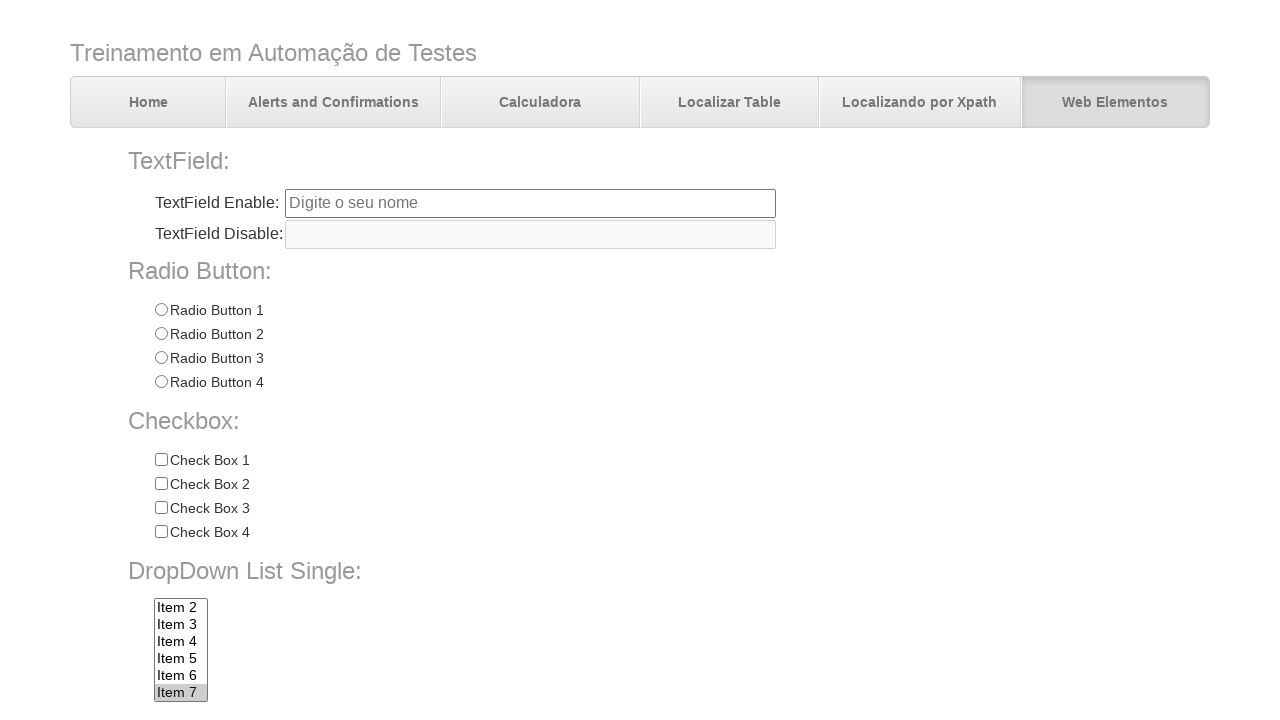

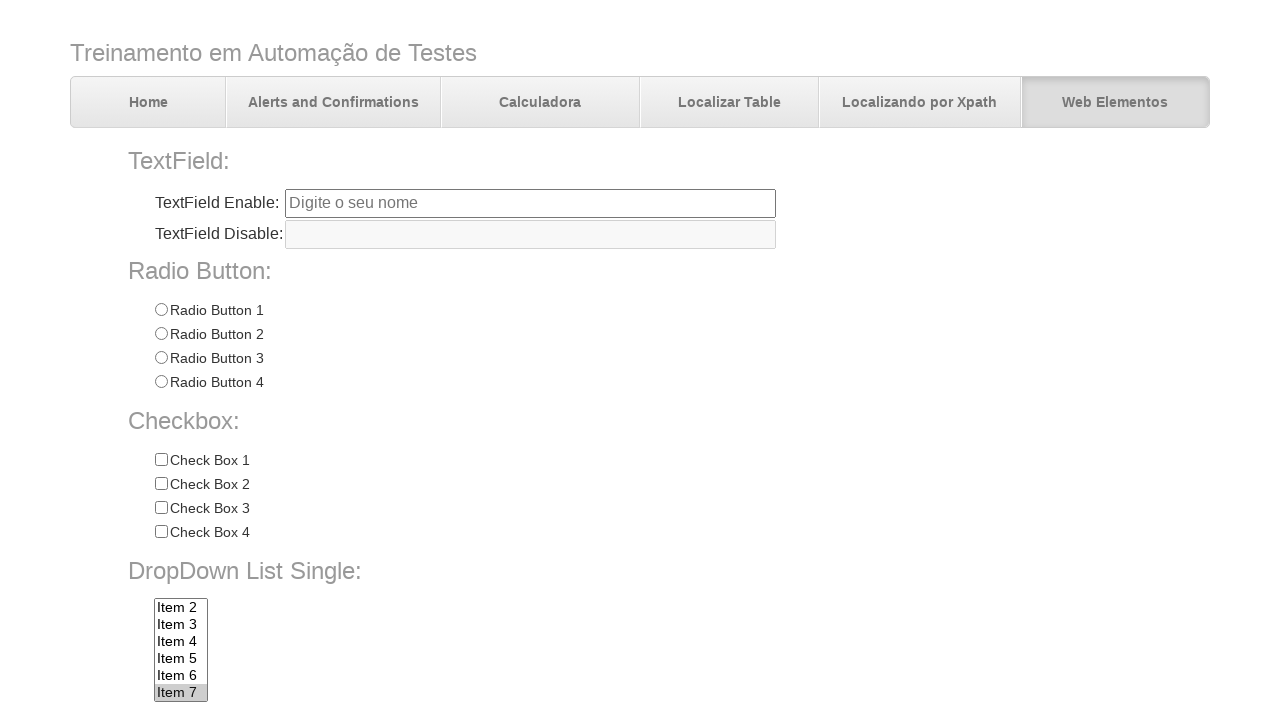